Tests checkbox functionality by checking all checkboxes, then unchecking the first one while verifying others remain checked

Starting URL: https://rahulshettyacademy.com/AutomationPractice/

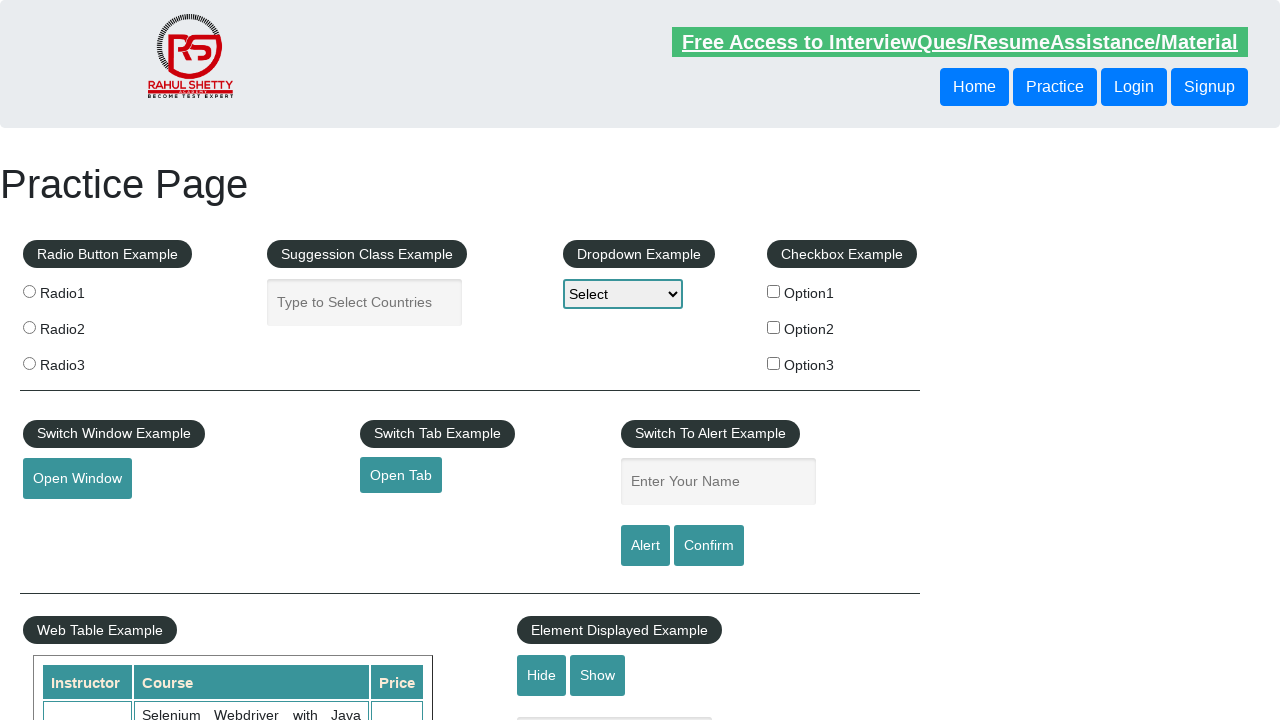

Located all checkboxes on the page
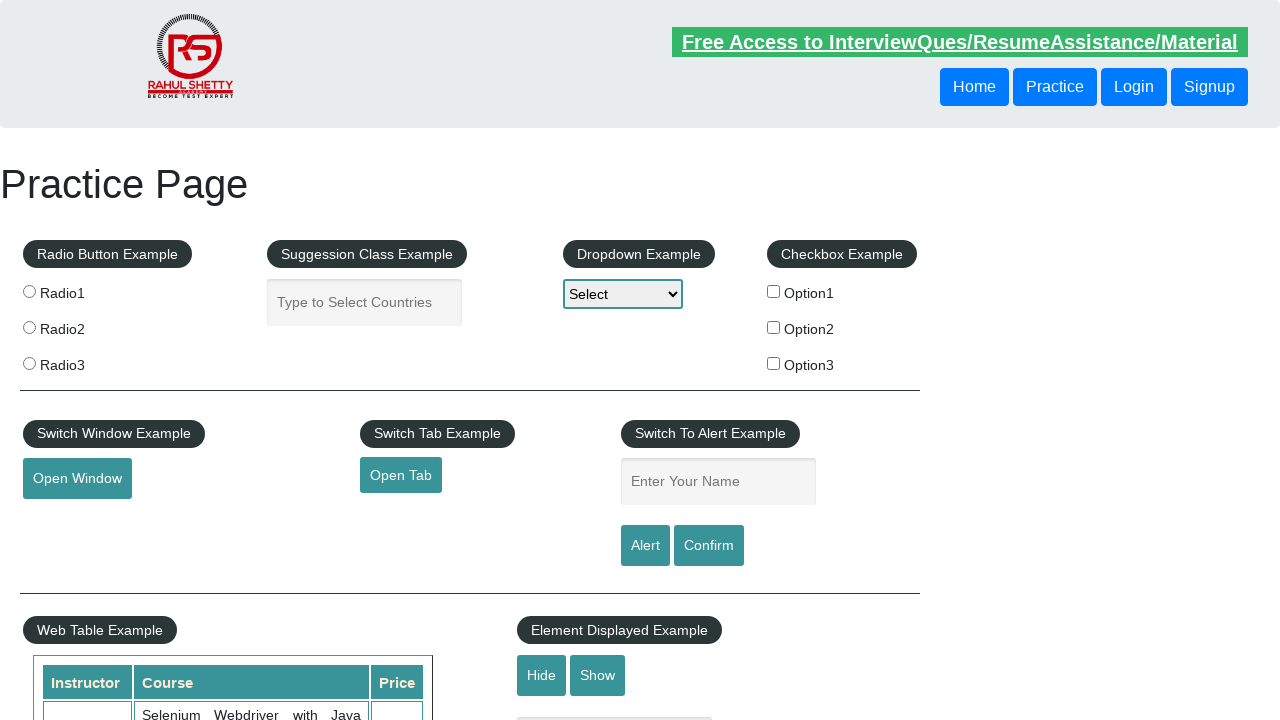

Found 3 checkboxes
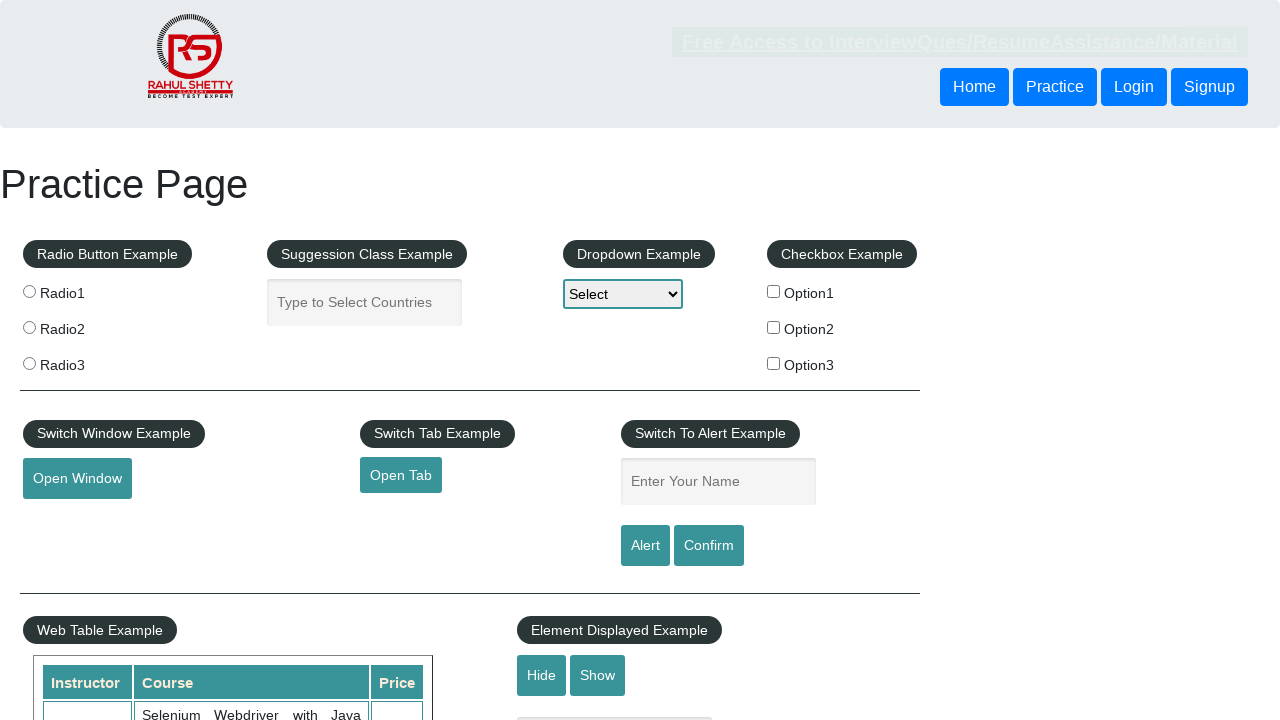

Clicked checkbox 0 to check it at (774, 291) on xpath=//input[@type='checkbox'] >> nth=0
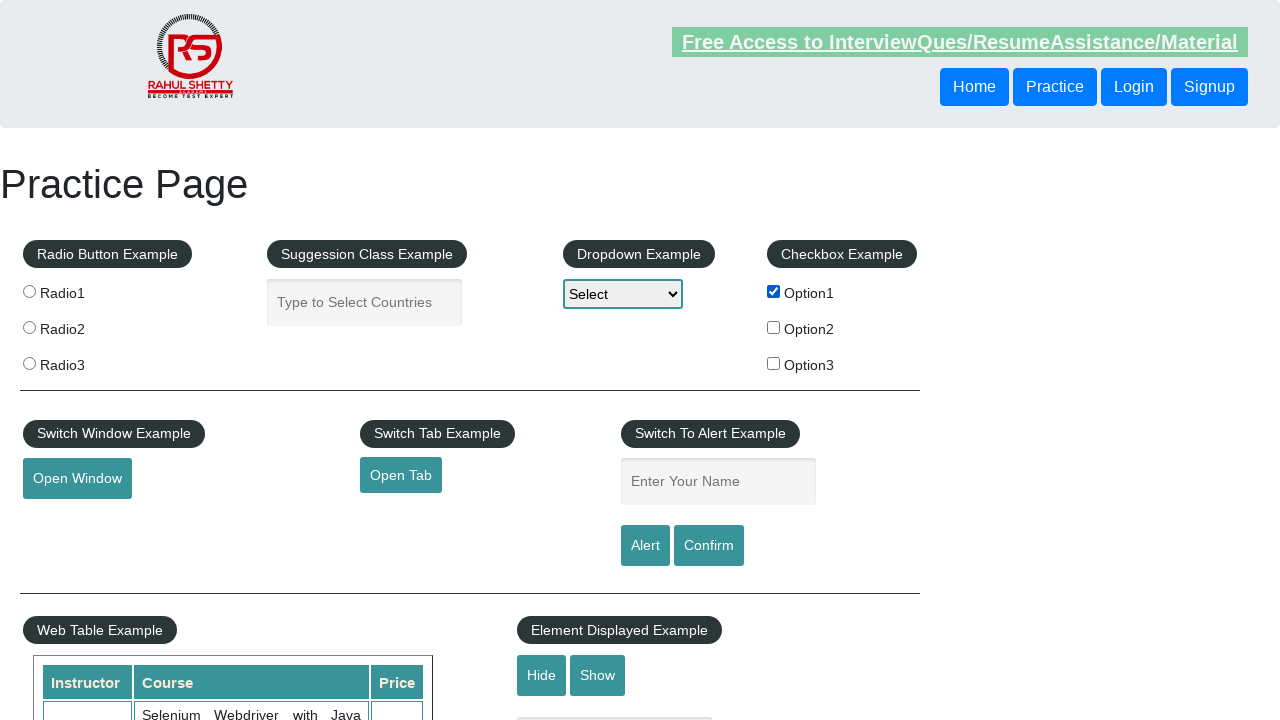

Verified checkbox 0 is checked
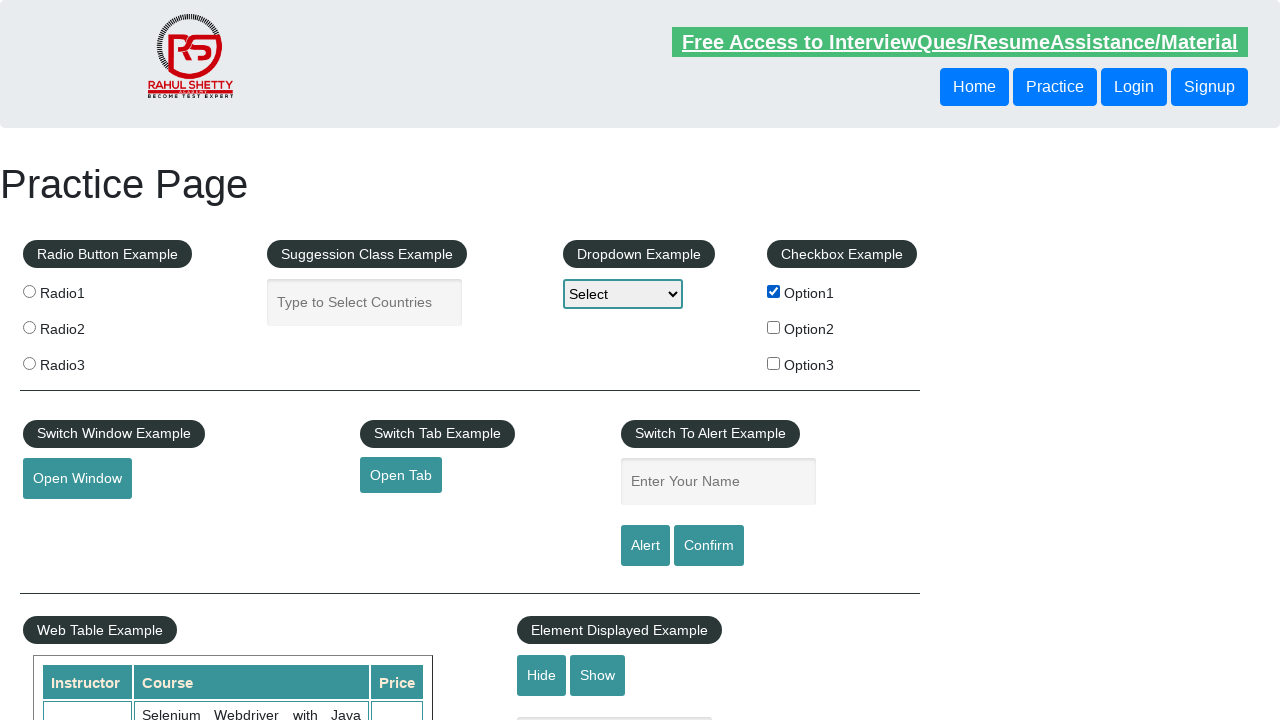

Clicked checkbox 1 to check it at (774, 327) on xpath=//input[@type='checkbox'] >> nth=1
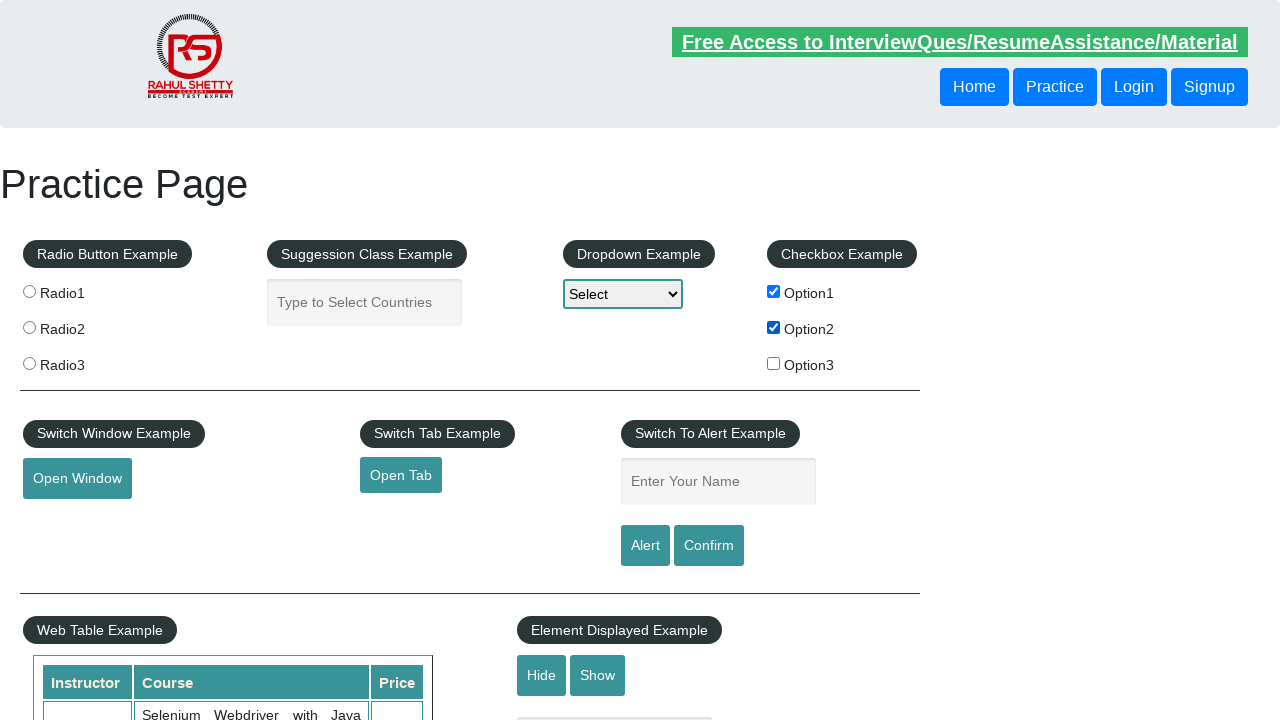

Verified checkbox 1 is checked
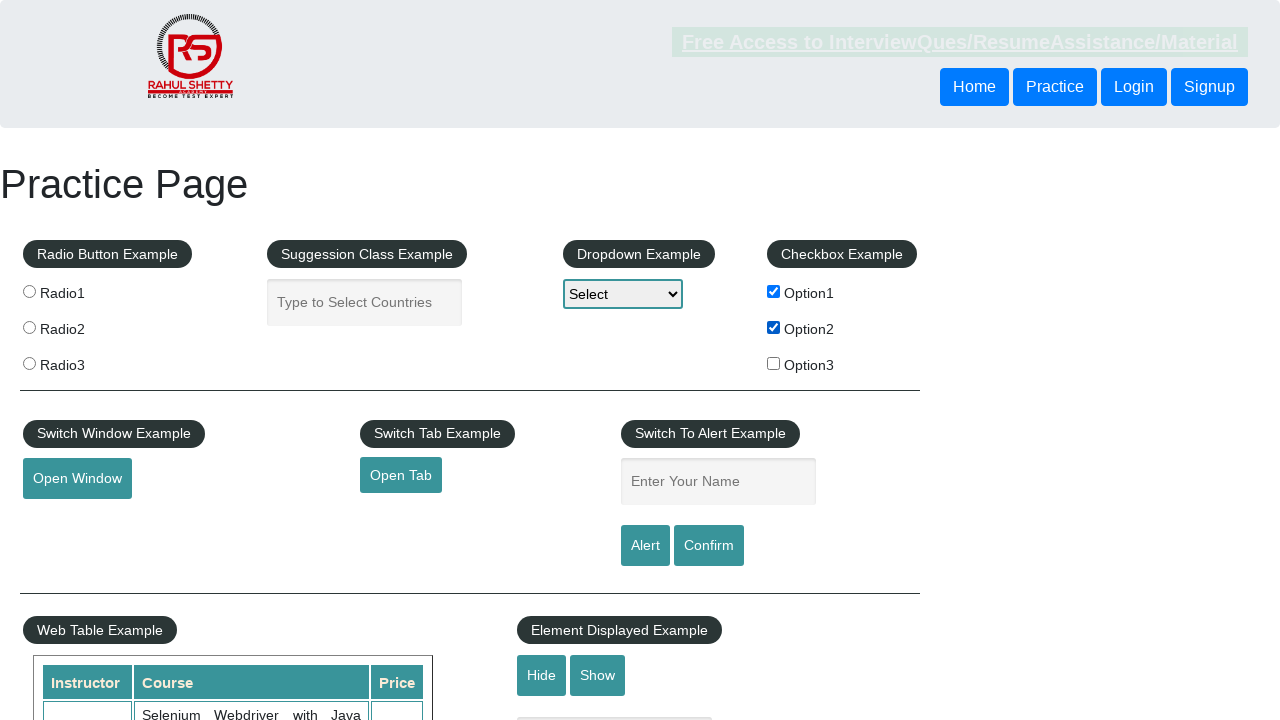

Clicked checkbox 2 to check it at (774, 363) on xpath=//input[@type='checkbox'] >> nth=2
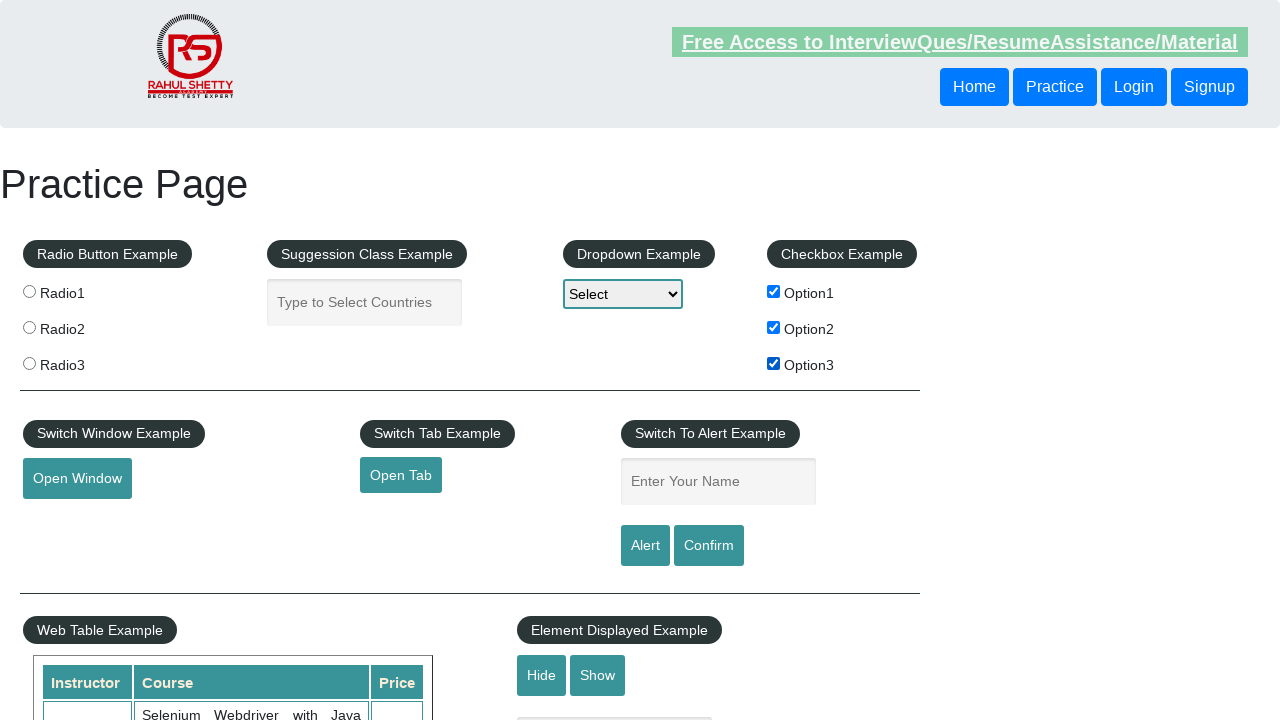

Verified checkbox 2 is checked
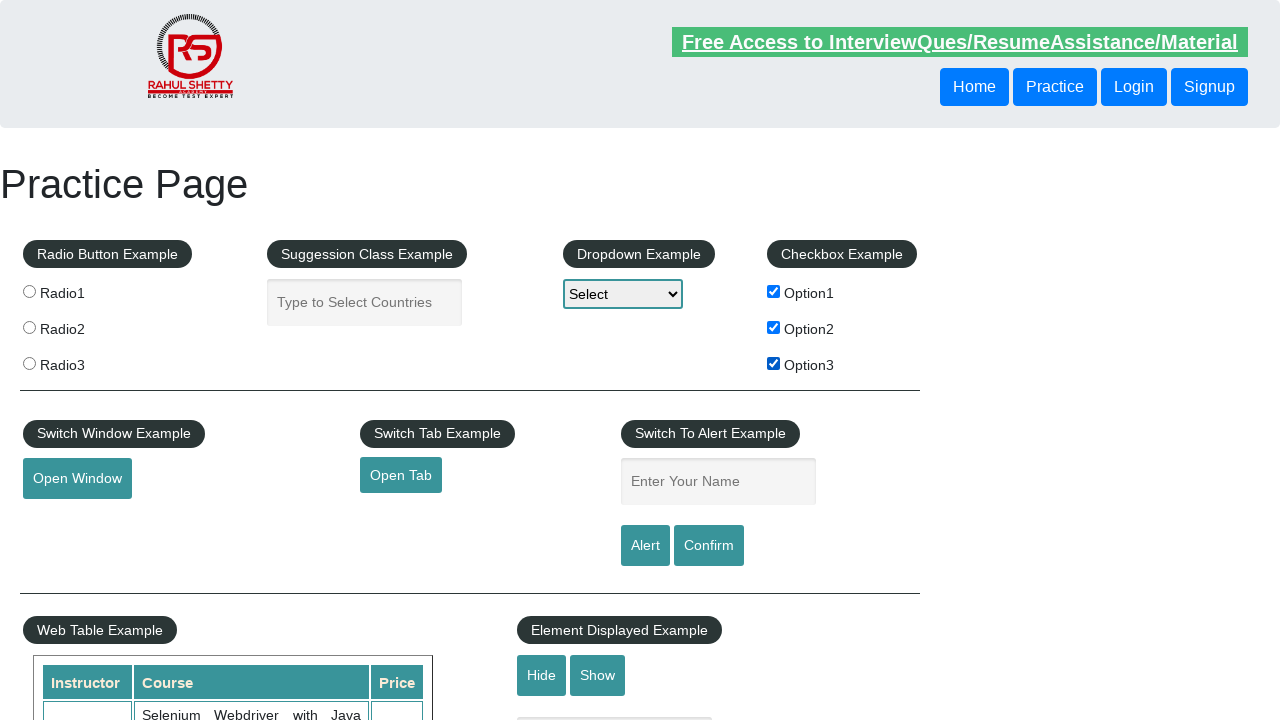

Clicked first checkbox to uncheck it at (774, 291) on xpath=//input[@type='checkbox'] >> nth=0
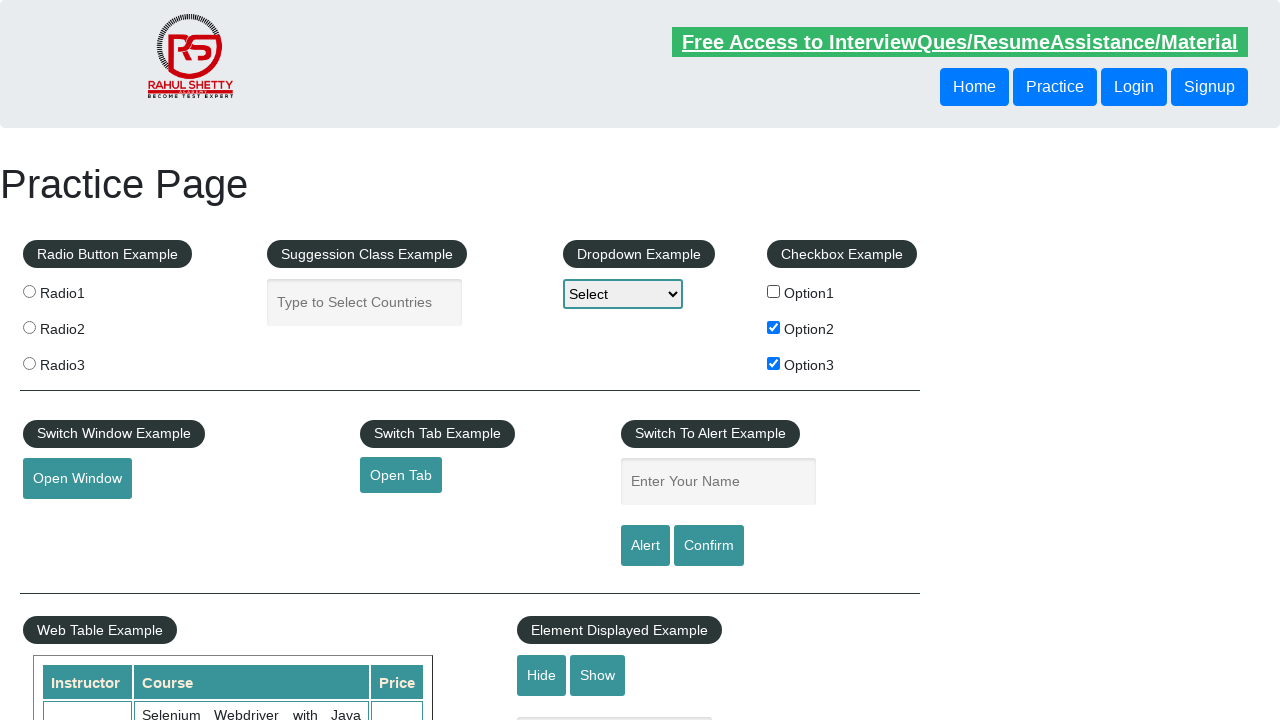

Verified first checkbox is unchecked
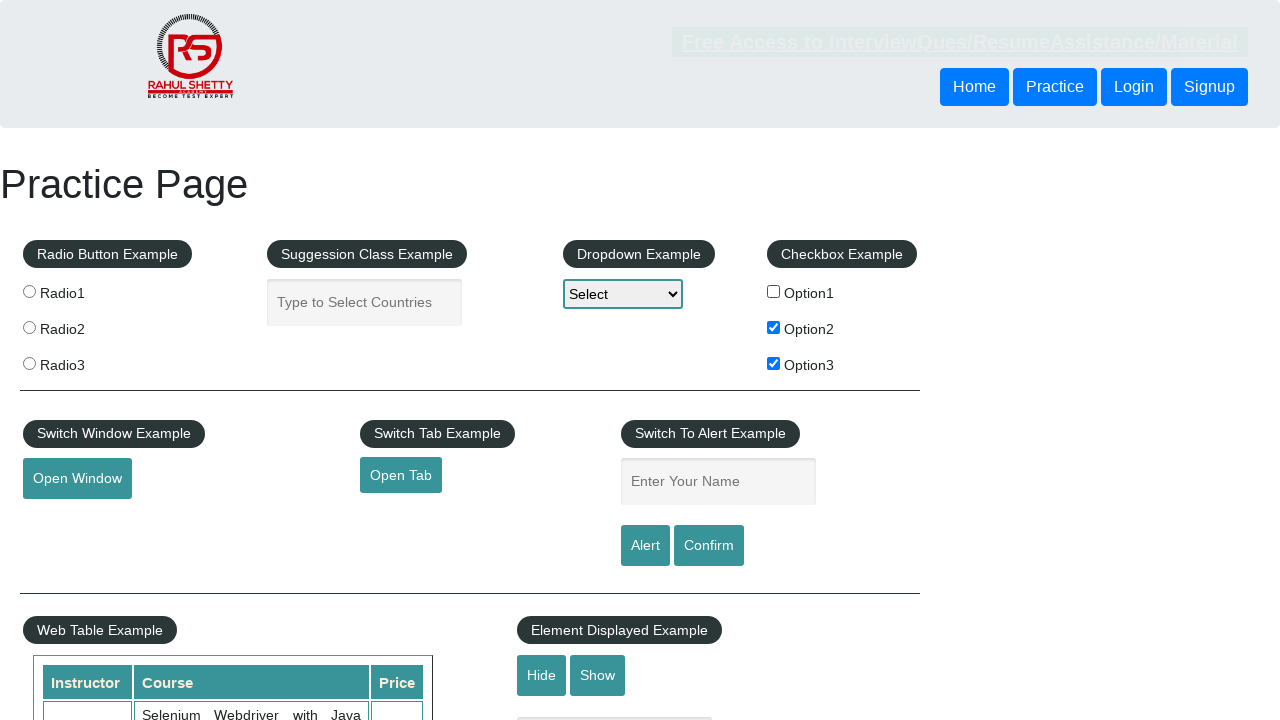

Verified second checkbox remains checked
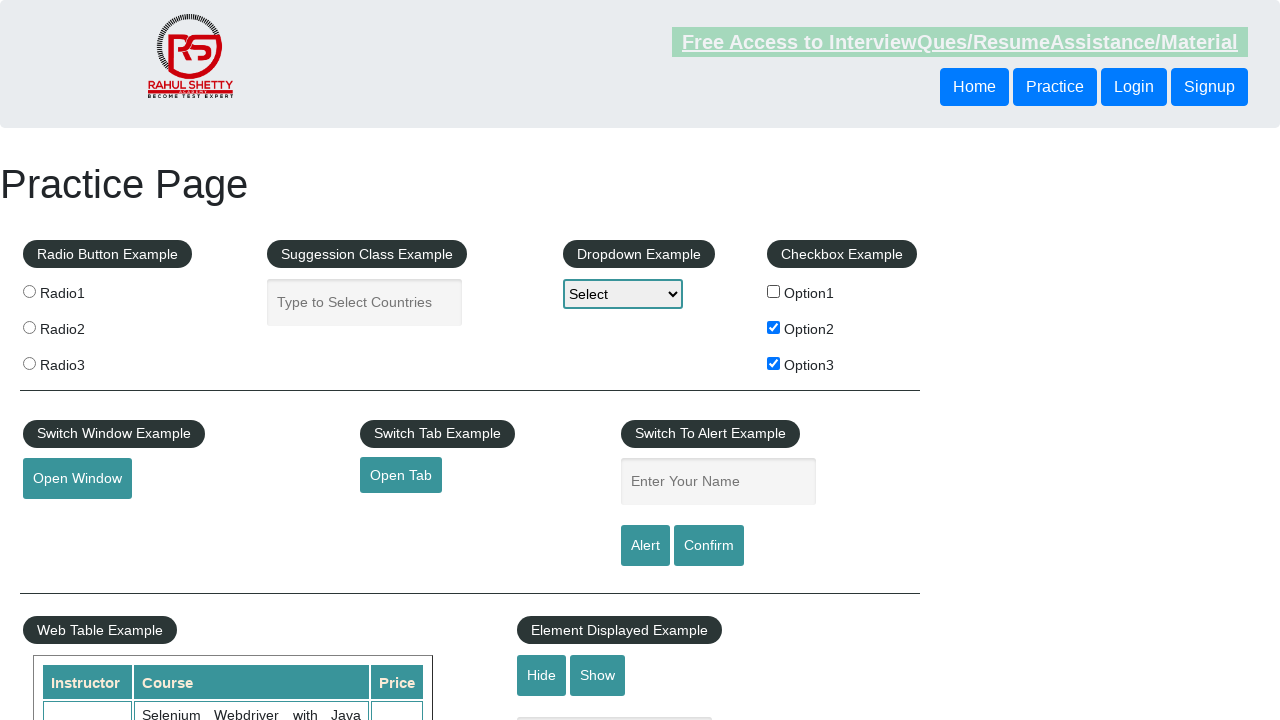

Verified third checkbox remains checked
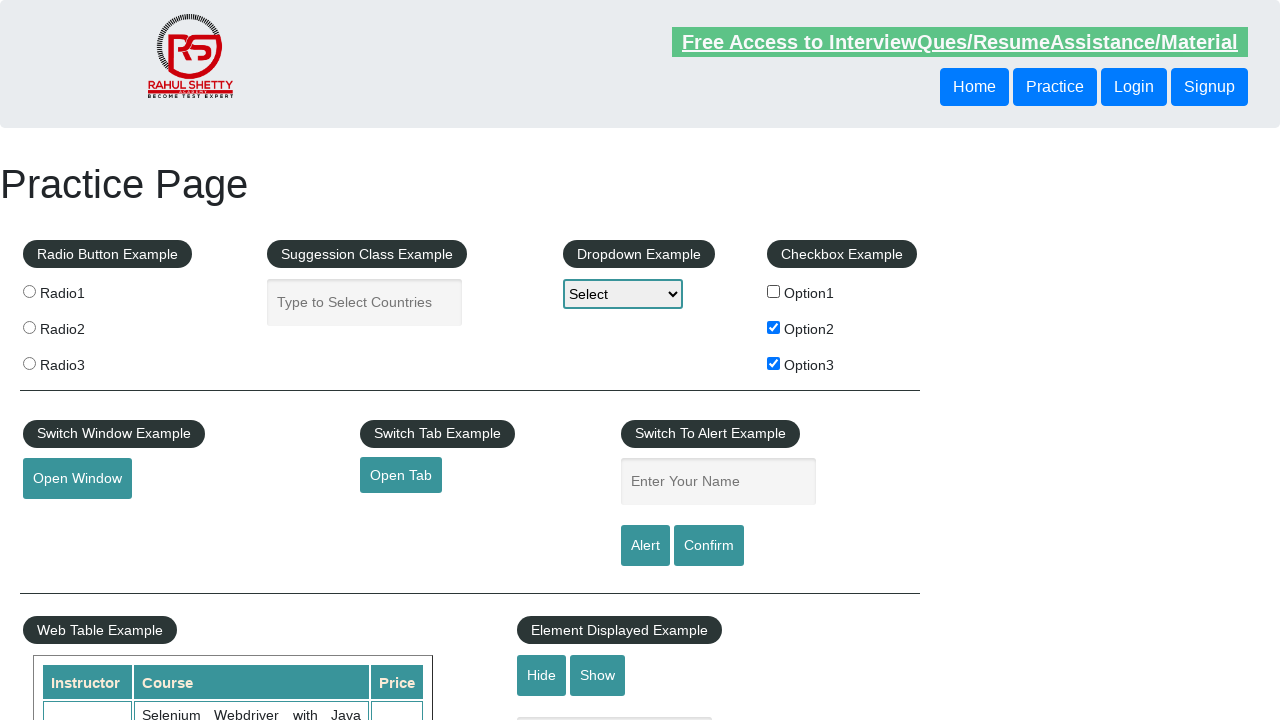

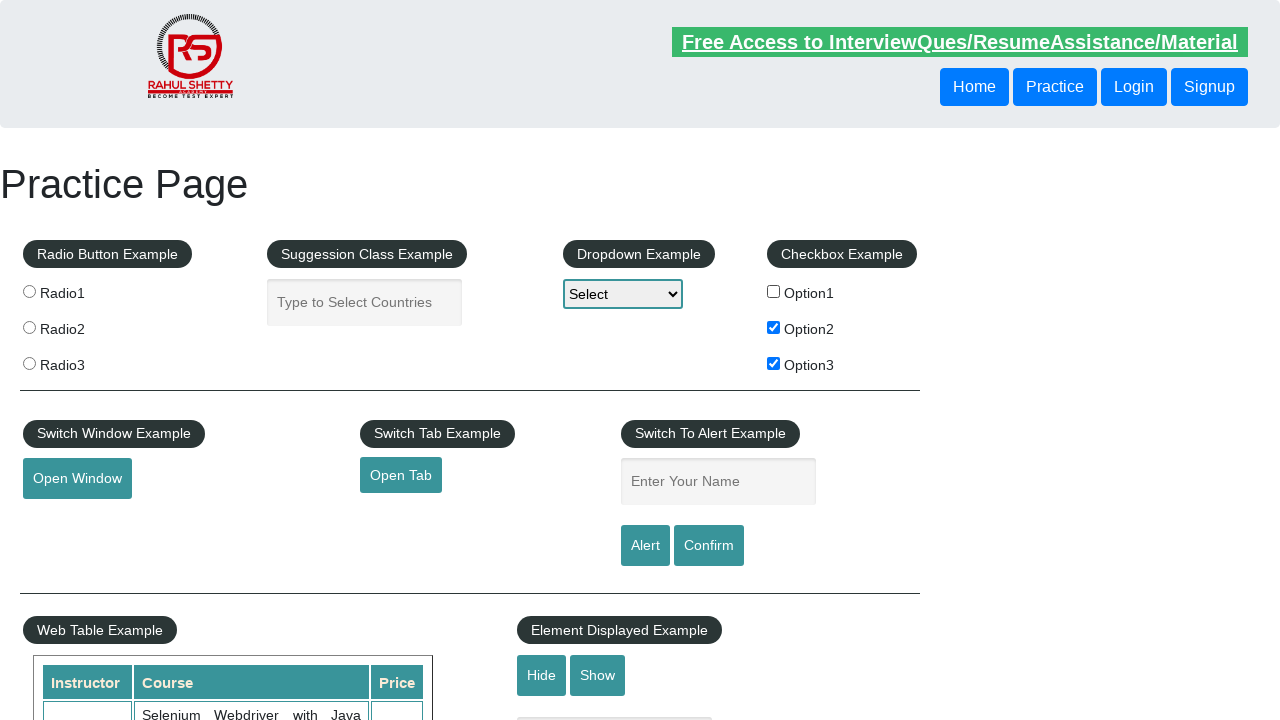